Tests that the Contact Us footer link navigates to the contact page

Starting URL: https://parabank.parasoft.com/parabank/index.htm

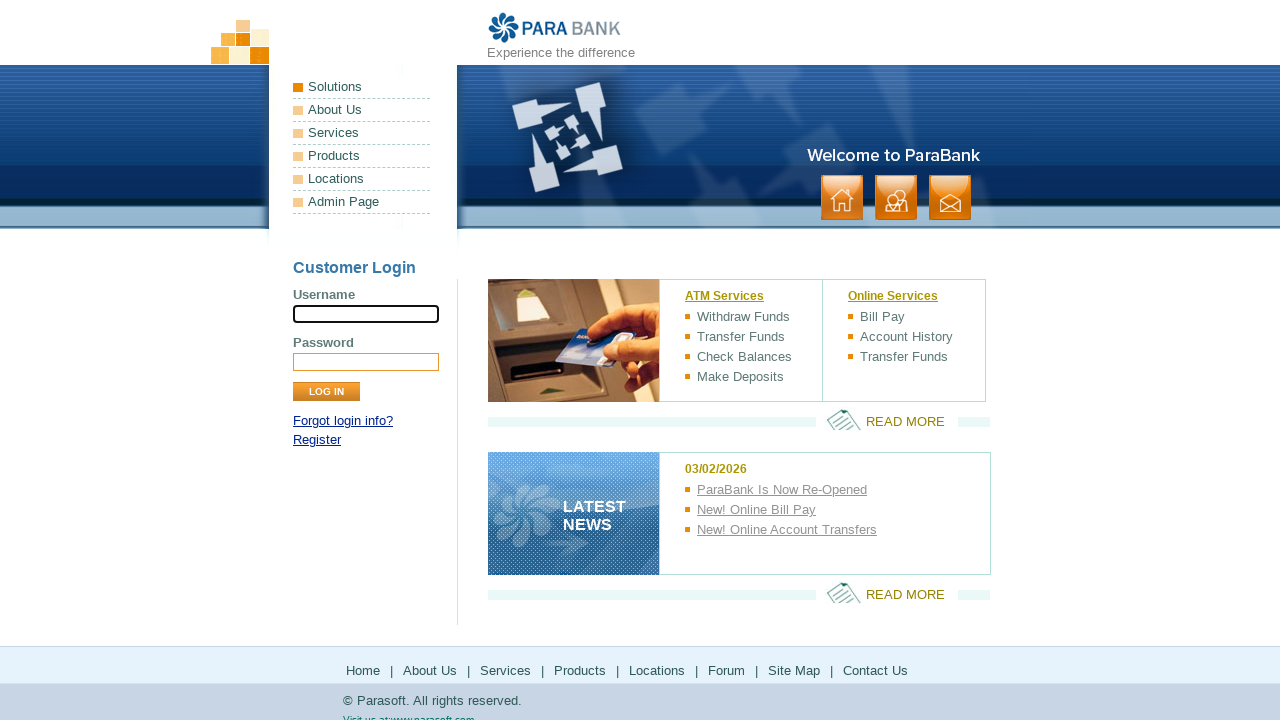

Clicked Contact Us link in footer at (876, 670) on div#footerPanel > ul > li >> nth=7 >> a
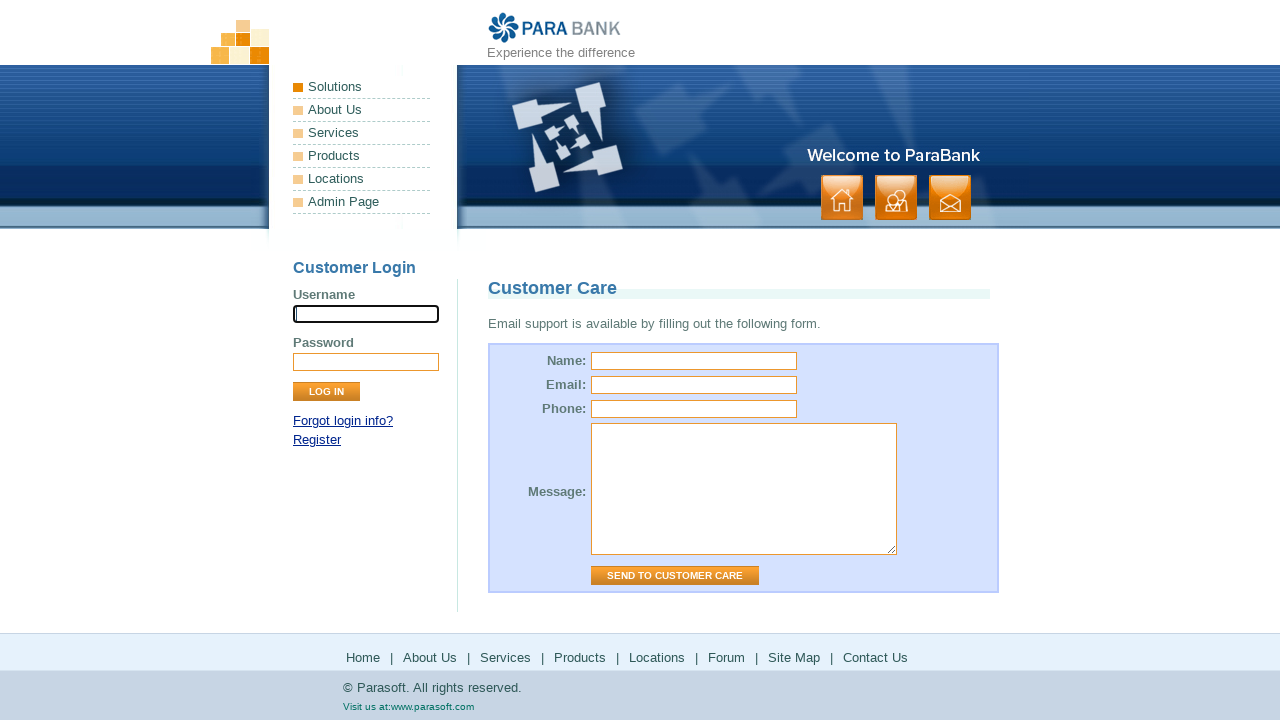

Page loaded after navigation to contact page
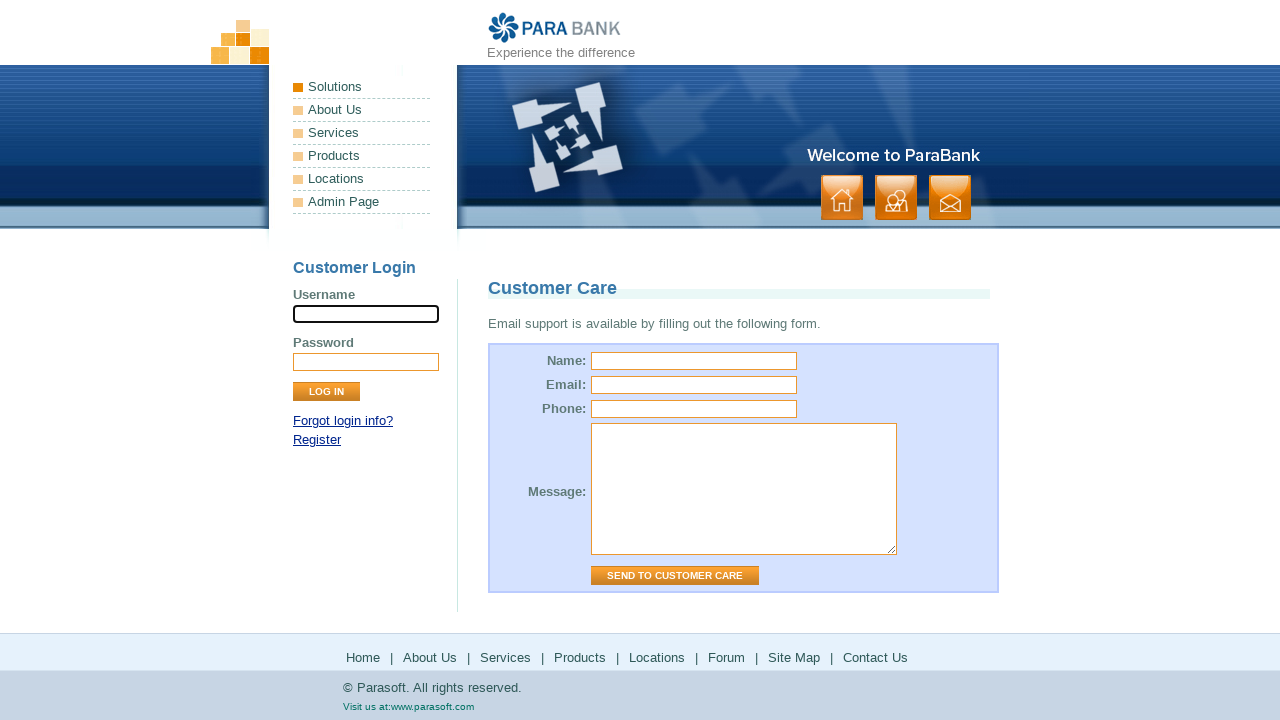

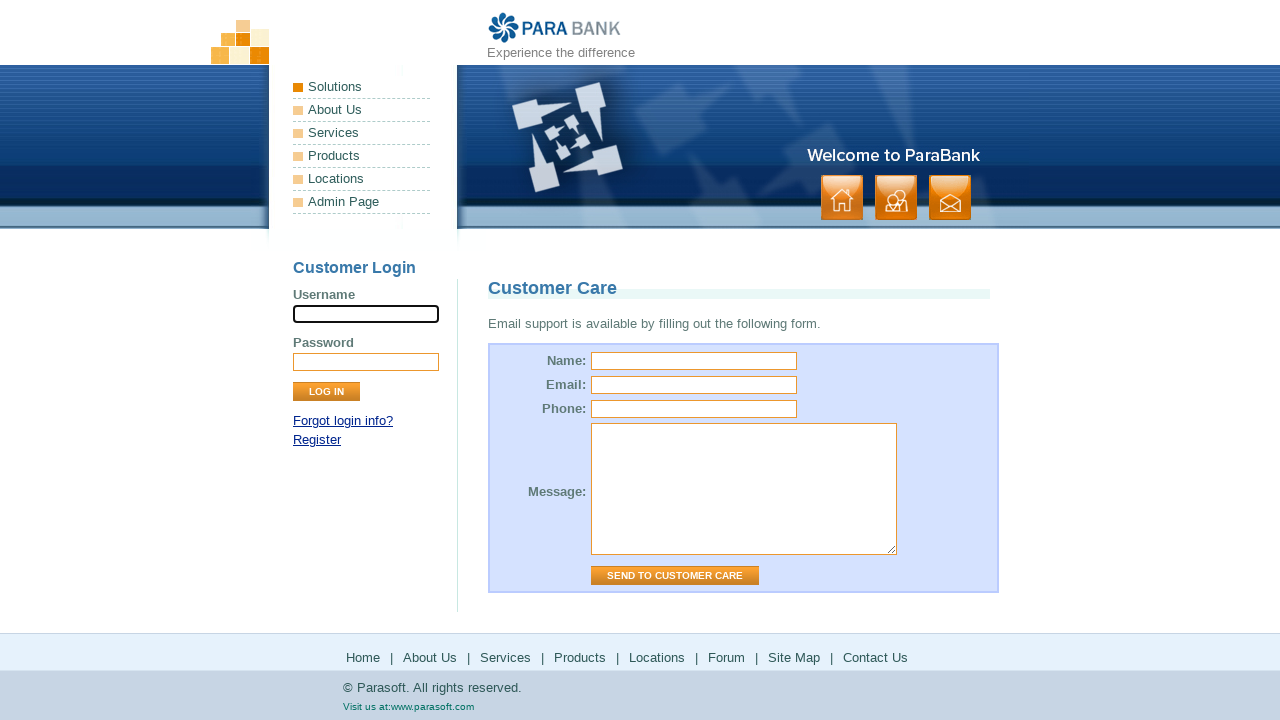